Tests slider functionality by dragging the slider element to adjust its position on the demoqa slider demo page

Starting URL: https://demoqa.com/slider

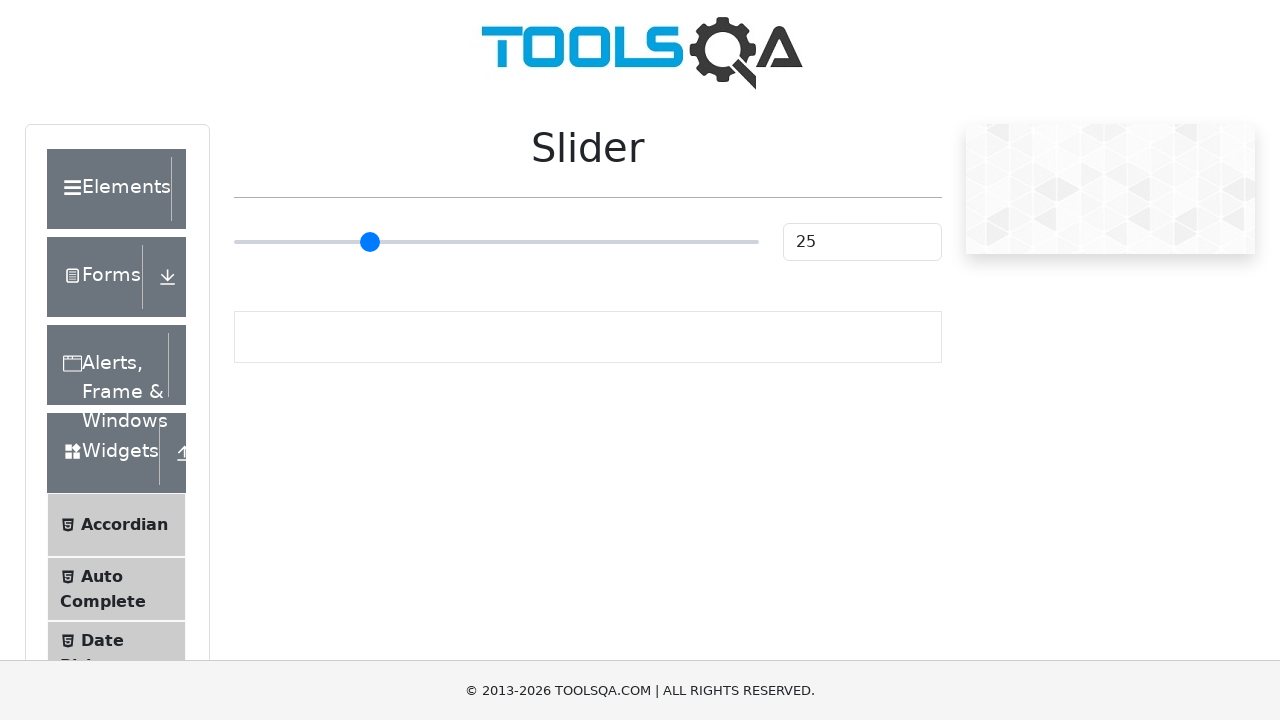

Located the slider input element
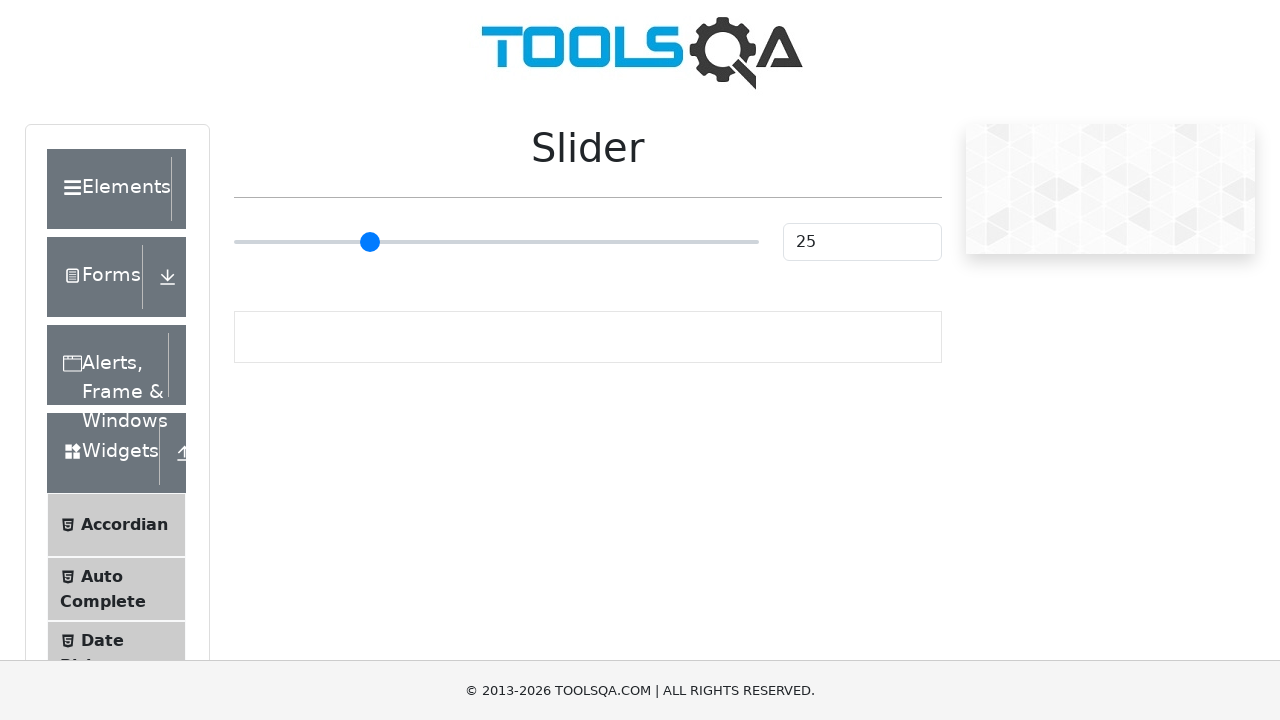

Retrieved slider's bounding box for drag calculation
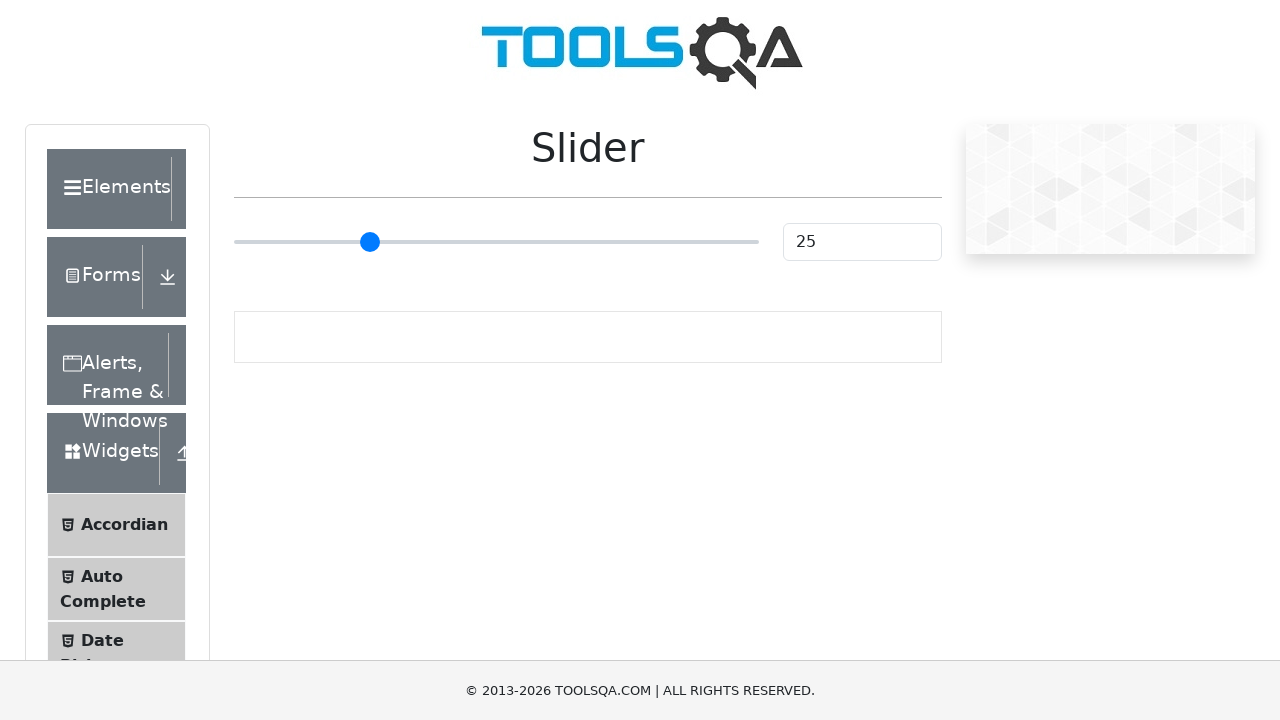

Moved mouse to the center of the slider at (496, 242)
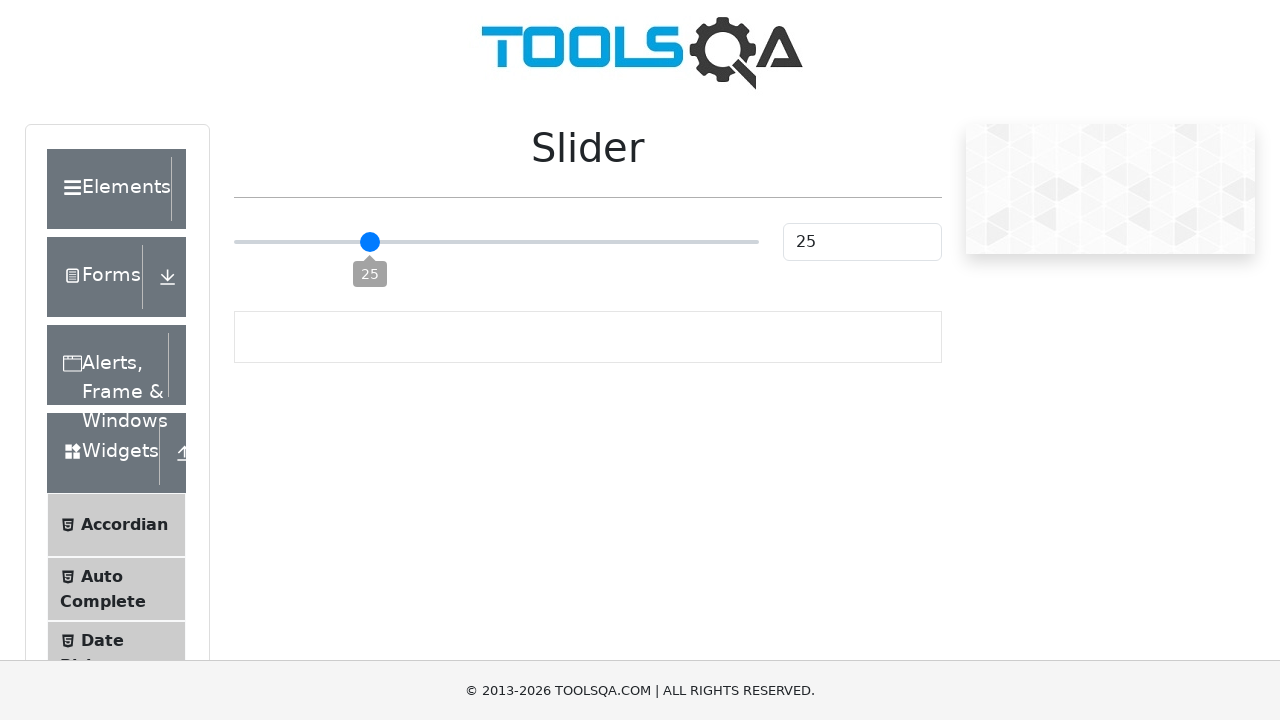

Pressed down mouse button on slider at (496, 242)
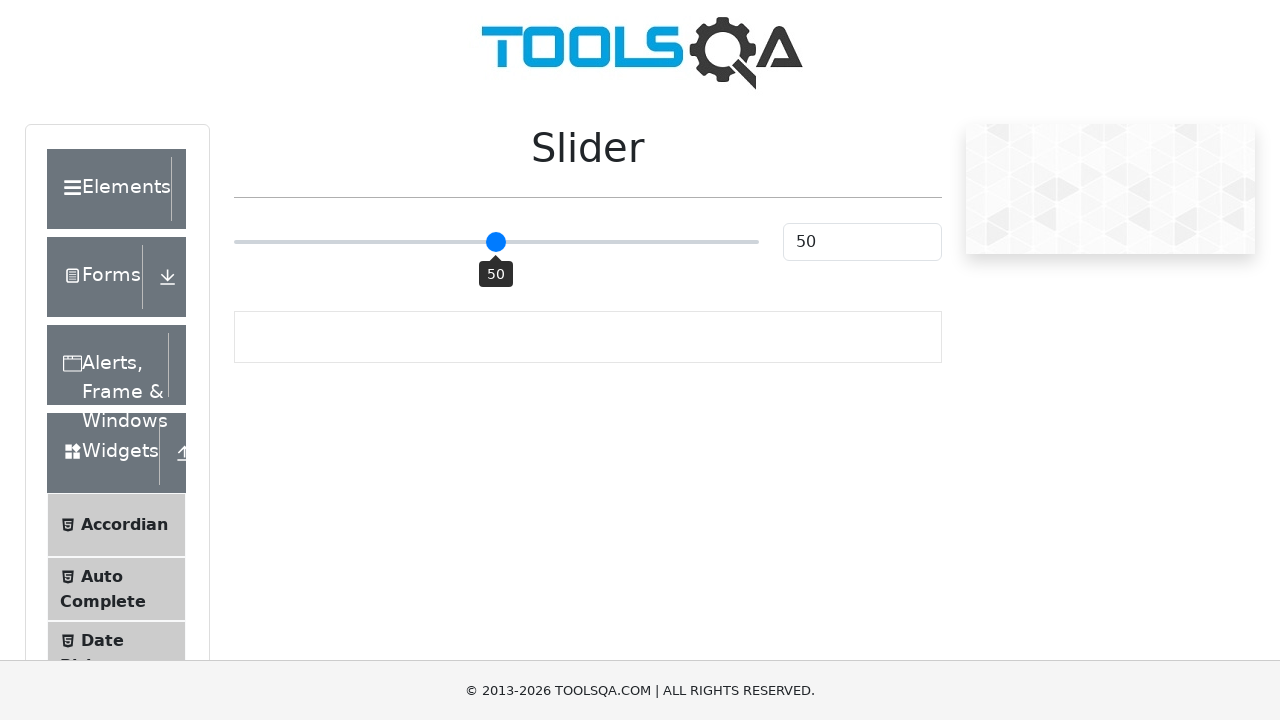

Dragged slider to the left by 143 pixels at (353, 242)
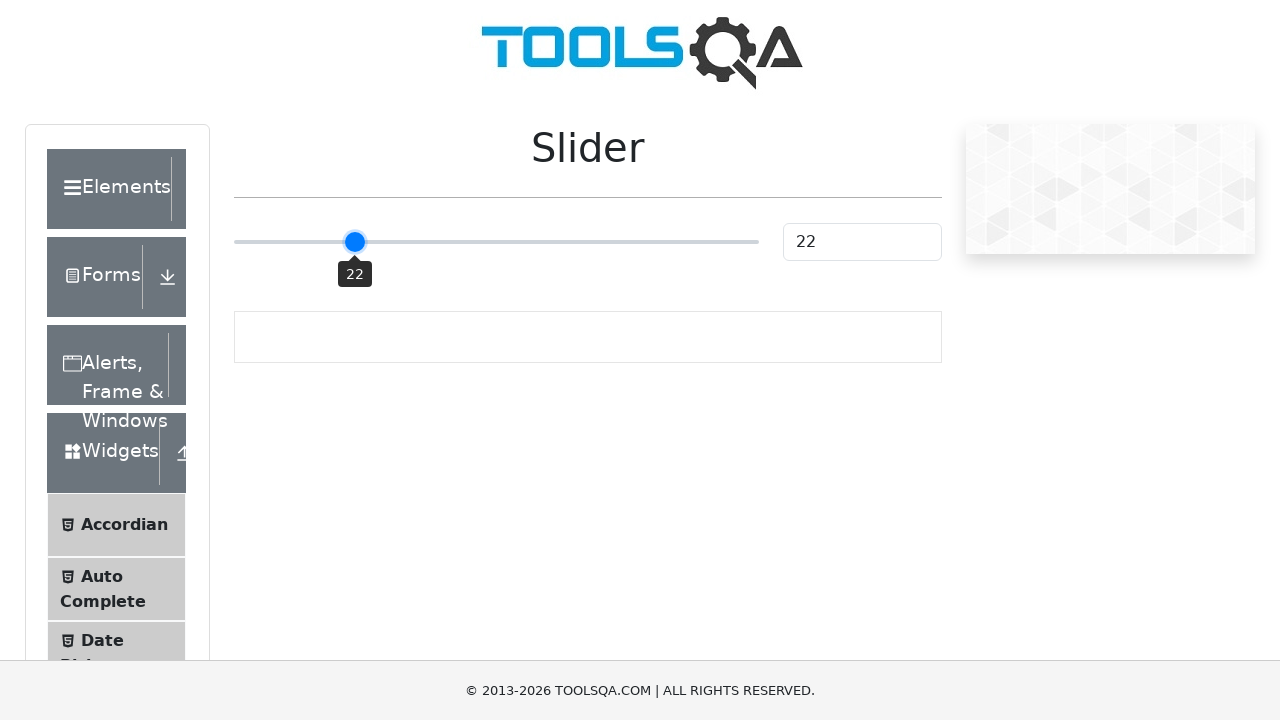

Released mouse button to complete slider drag at (353, 242)
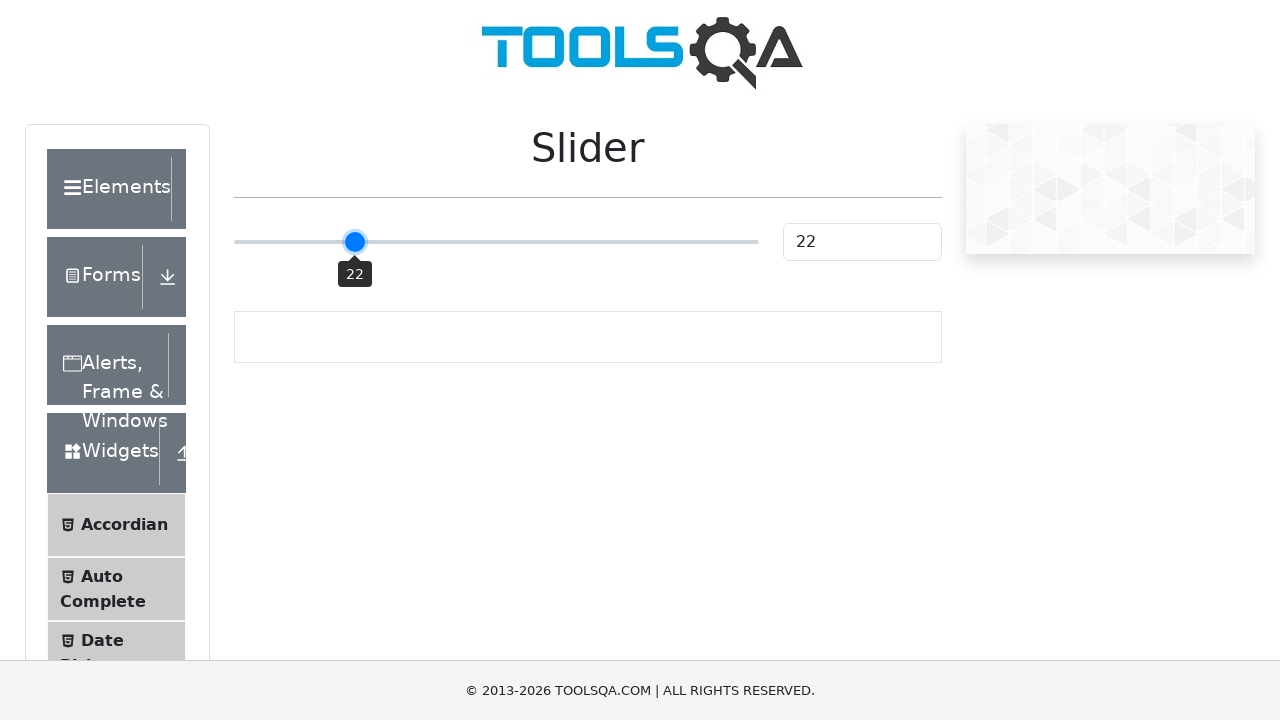

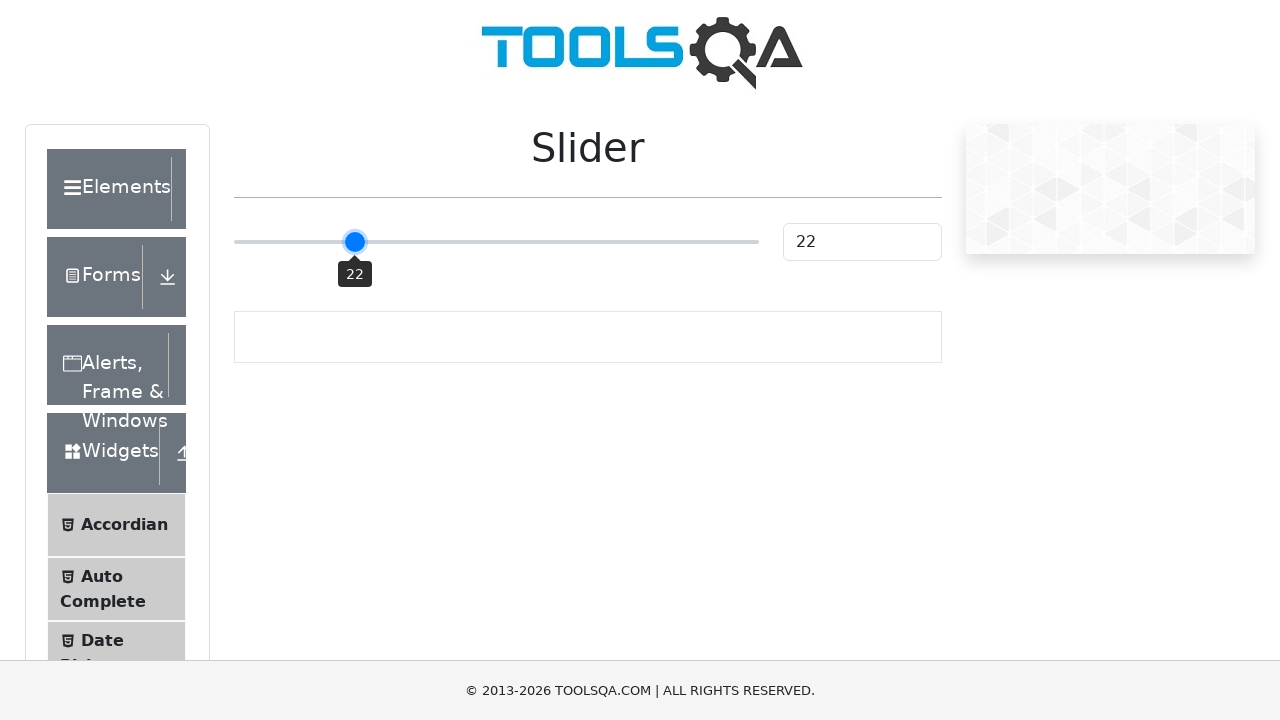